Tests login form validation by submitting without password and verifying the appropriate error message is displayed

Starting URL: https://www.saucedemo.com/

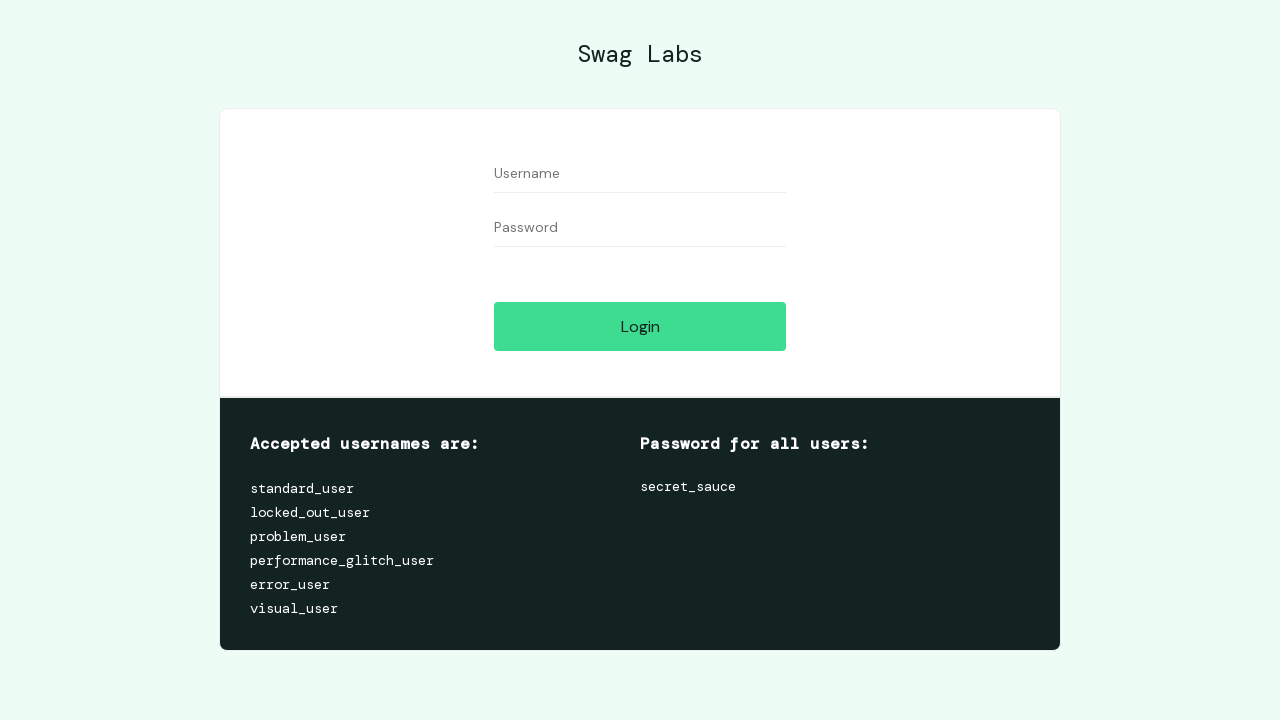

Filled username field with 'standard_user' on #user-name
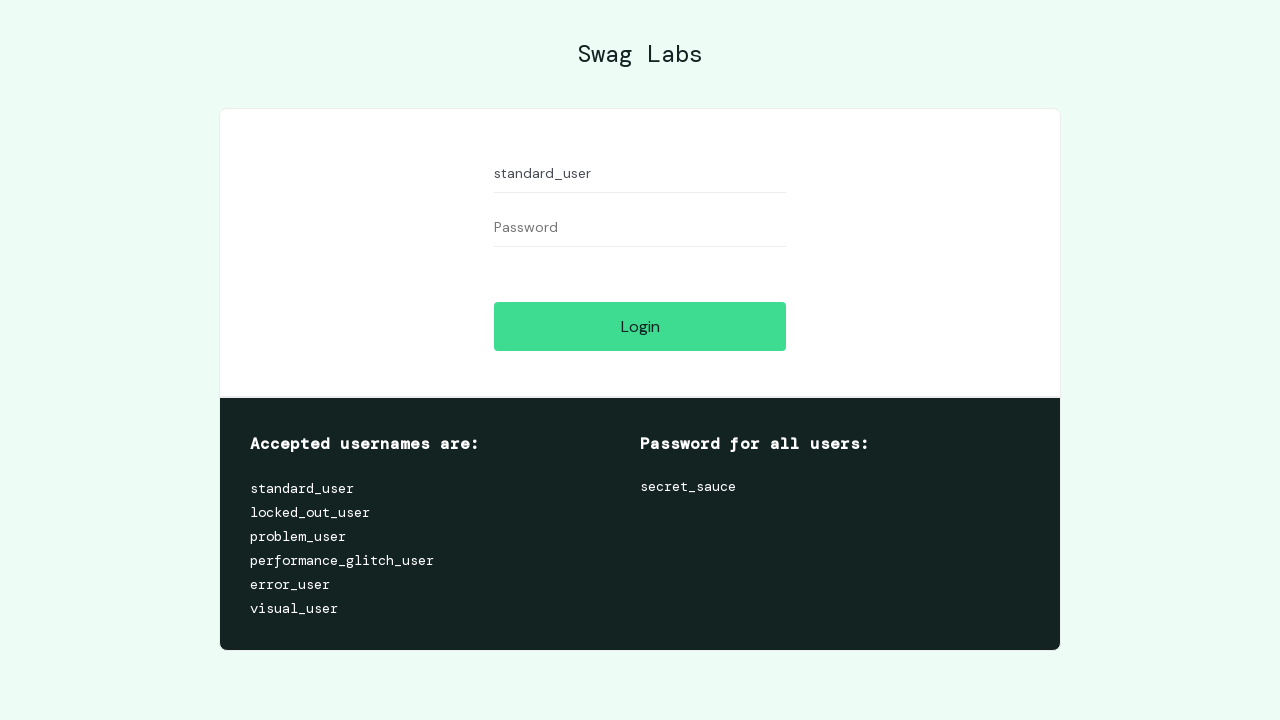

Left password field empty on #password
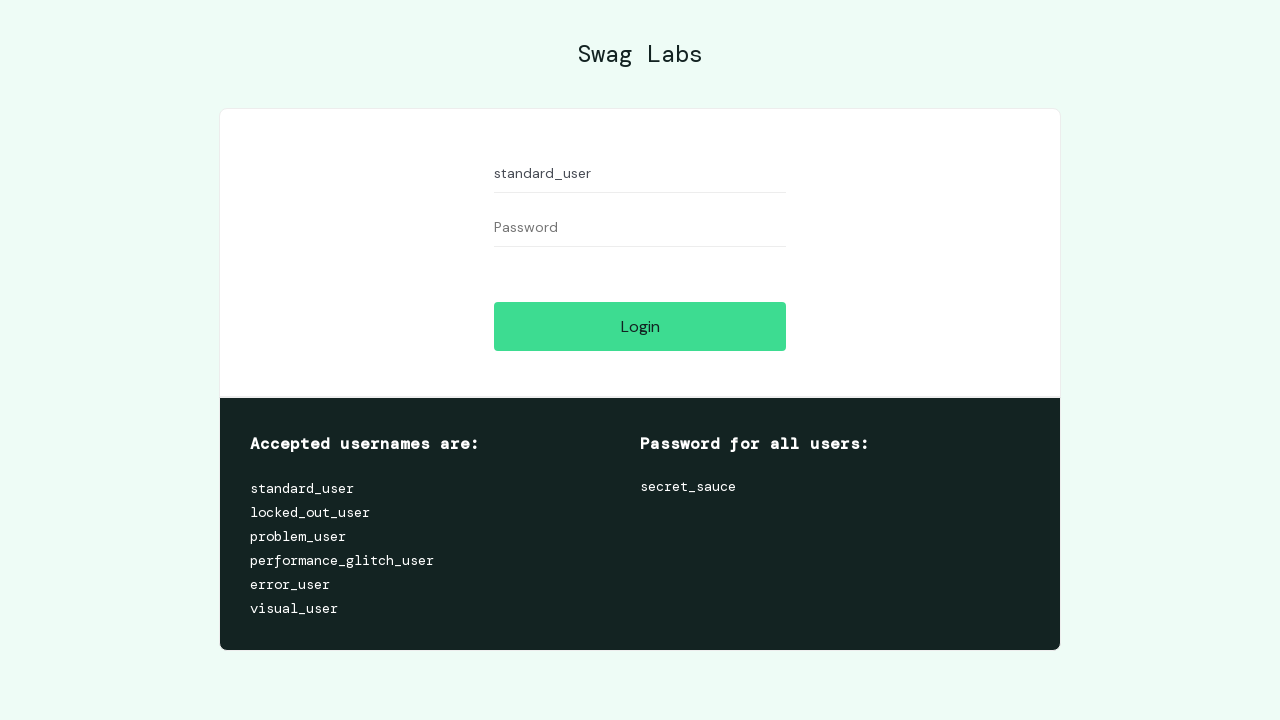

Clicked login button to submit form without password at (640, 326) on #login-button
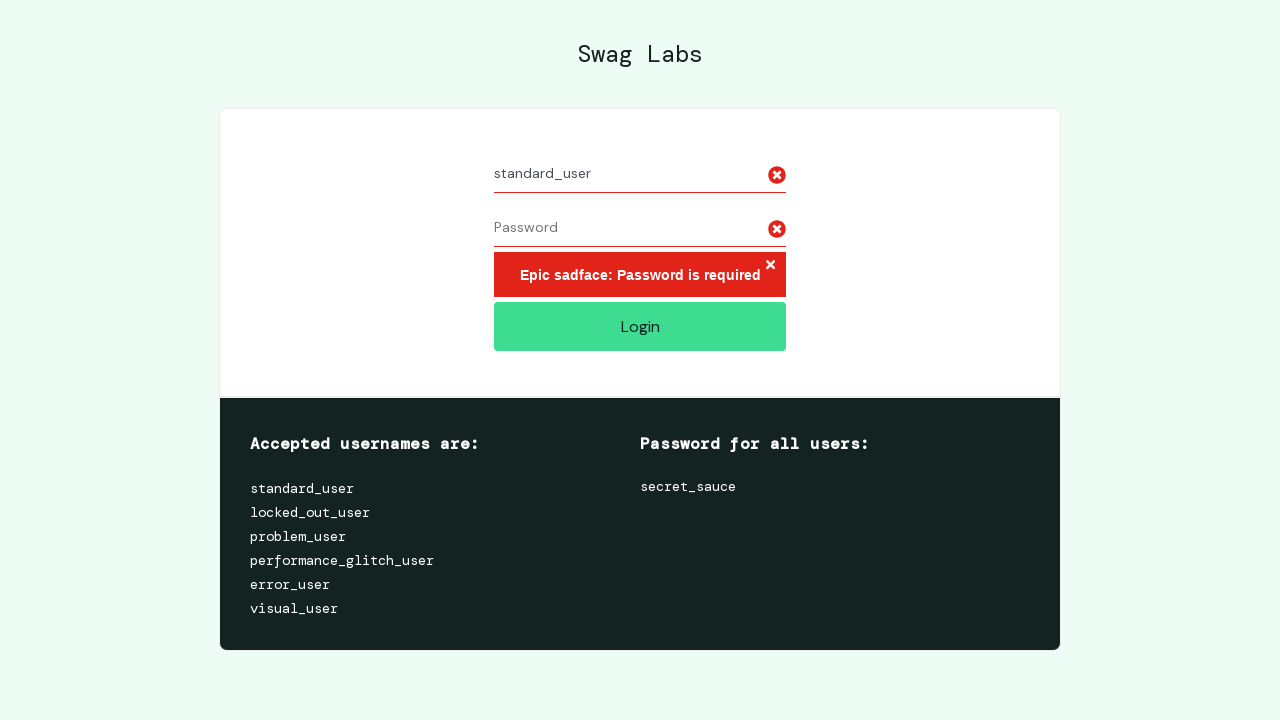

Retrieved error message from page
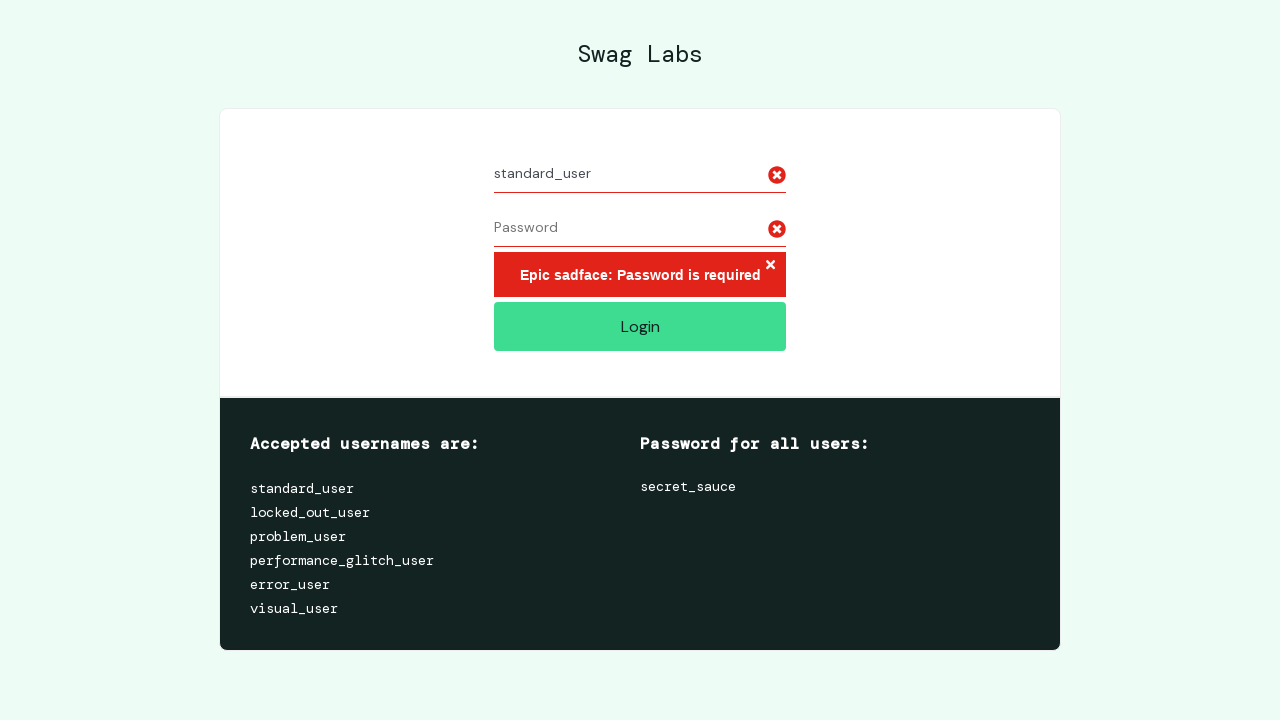

Verified error message displays 'Epic sadface: Password is required'
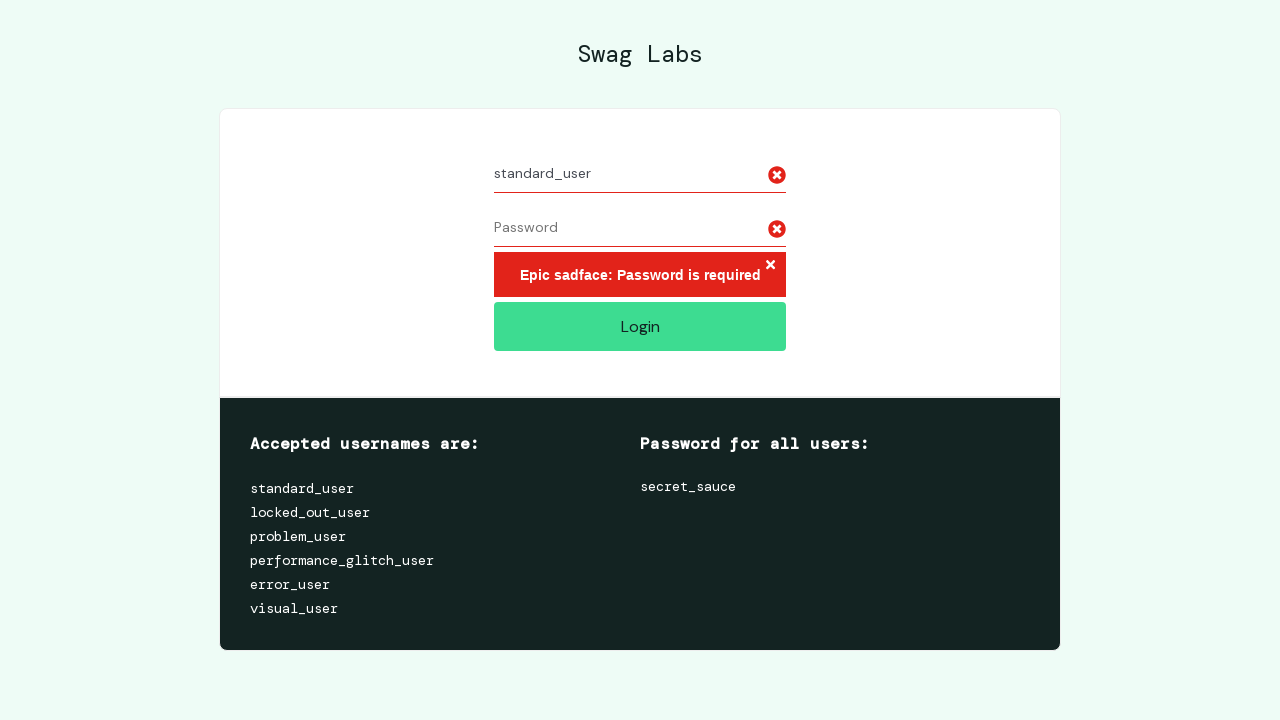

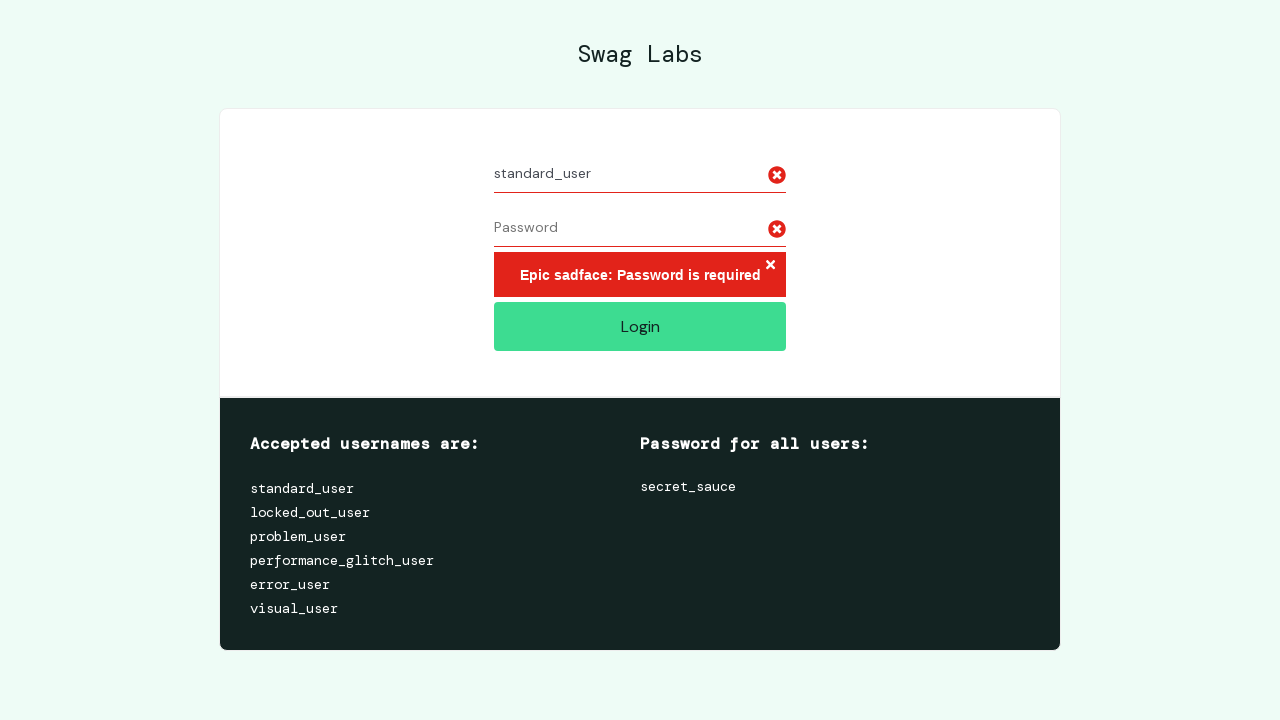